Fills out a Selenium practice form with various input types including text fields, radio buttons, checkboxes, dropdowns, and submits the form

Starting URL: https://www.techlistic.com/p/selenium-practice-form.html

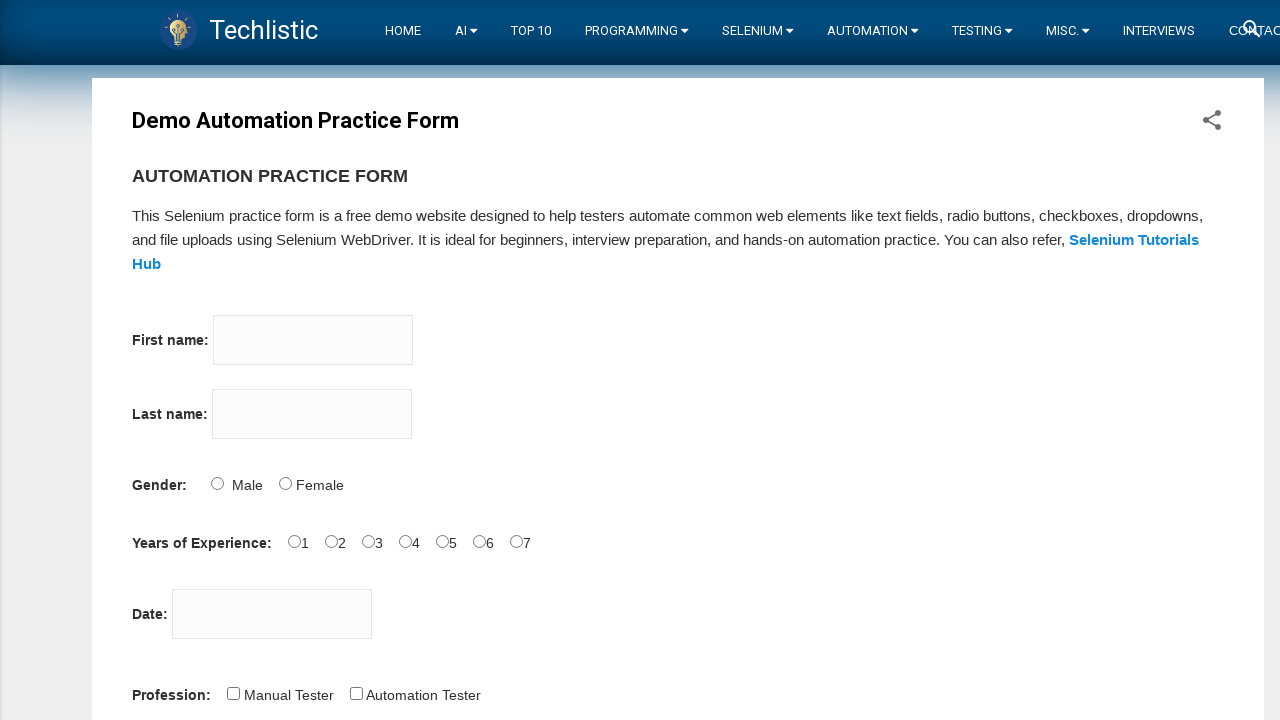

Filled firstname field with 'Bulent' on input[name='firstname']
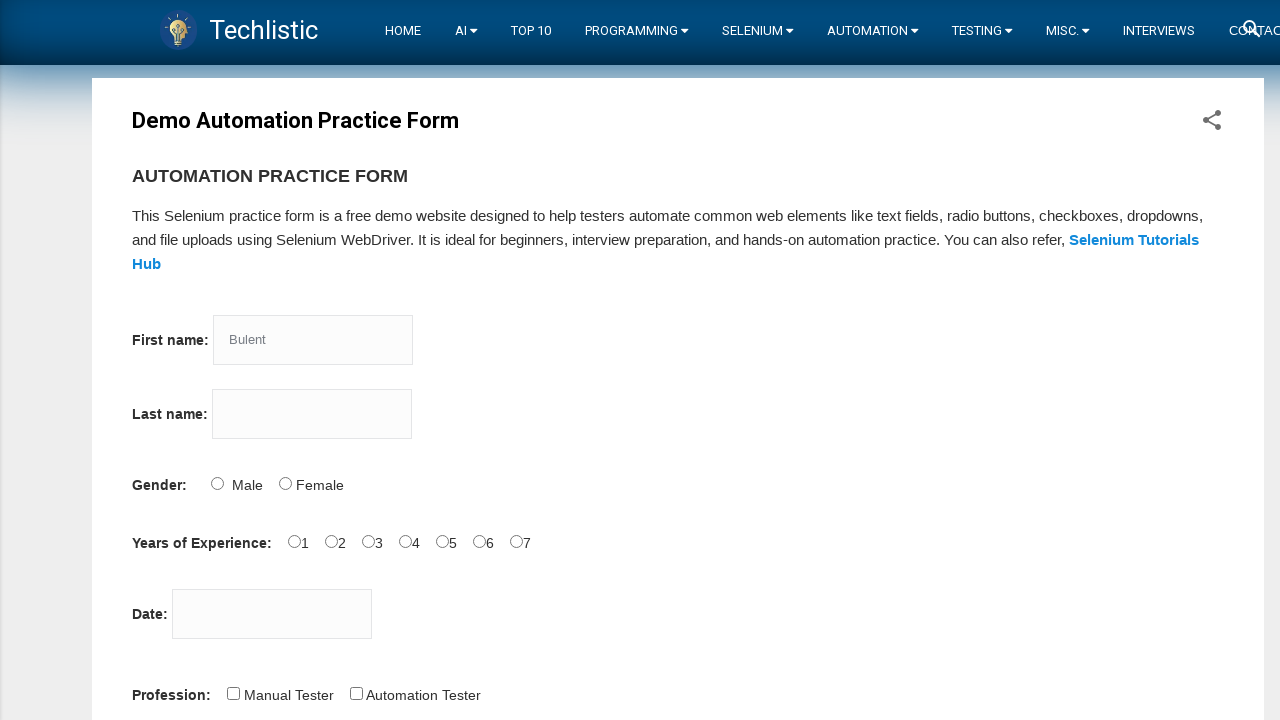

Filled lastname field with 'Erdem' on input[name='lastname']
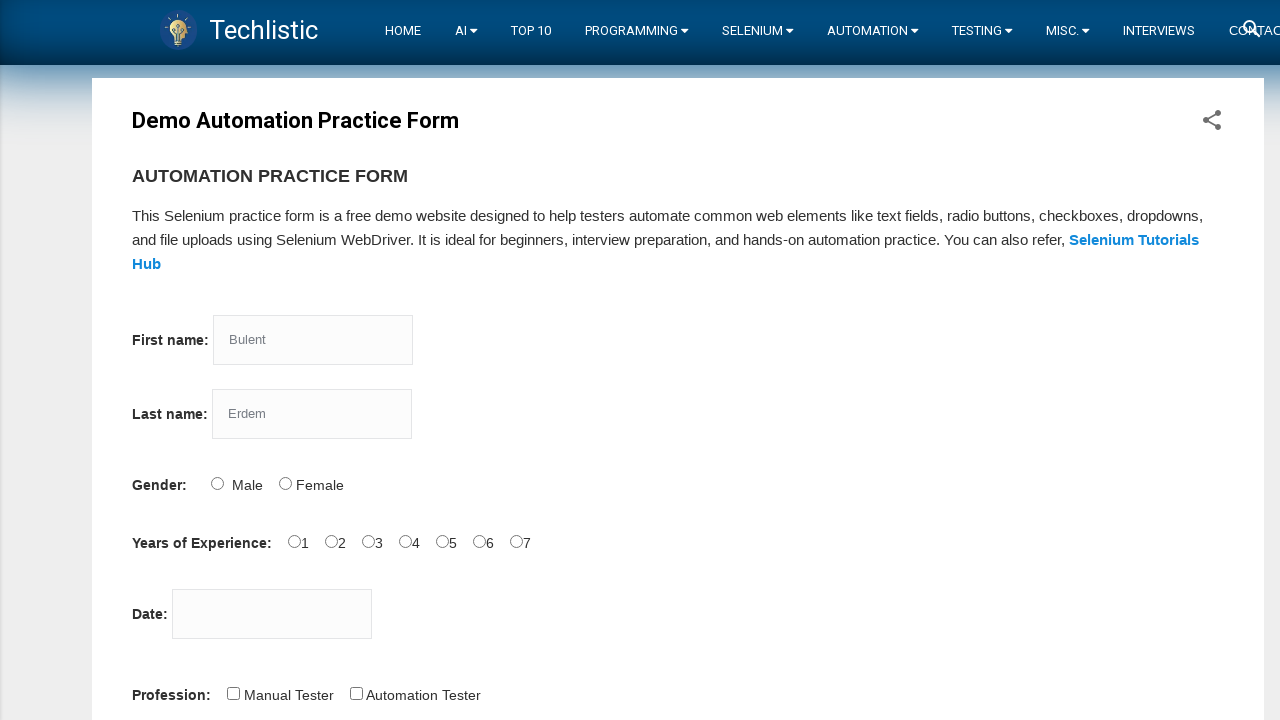

Selected gender radio button at (217, 483) on input#sex-0
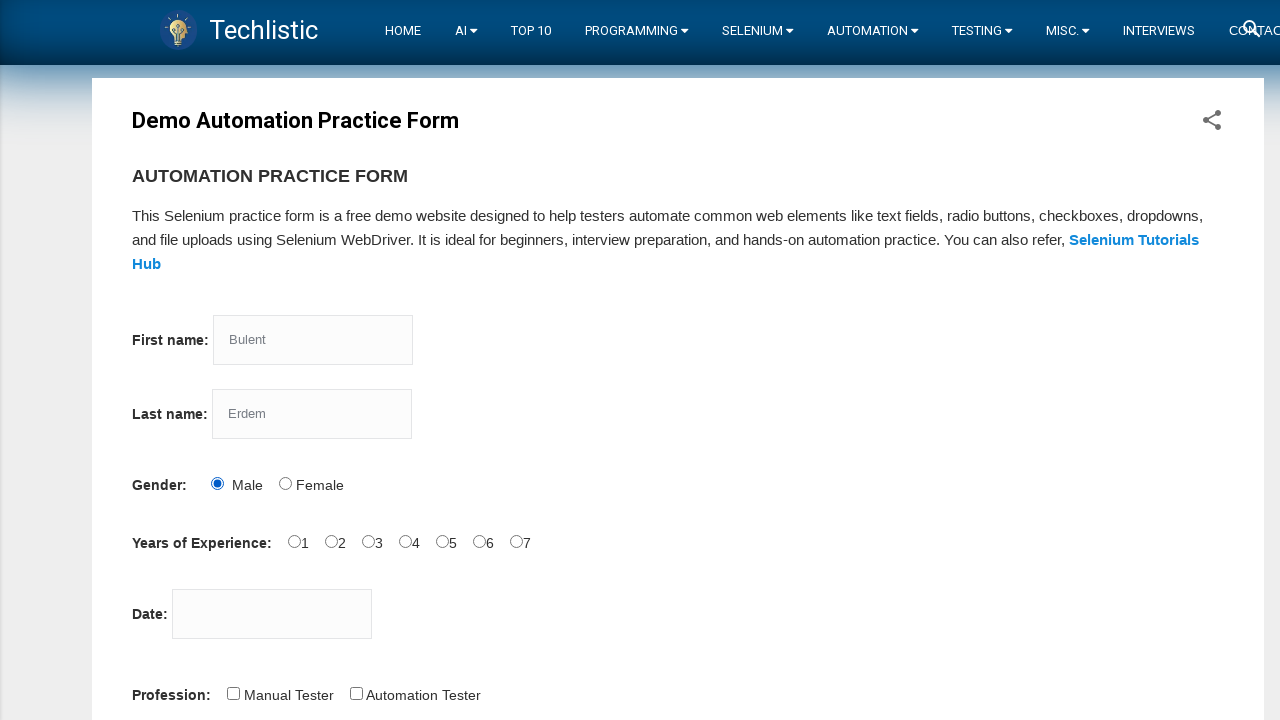

Selected experience radio button at (294, 541) on input#exp-0
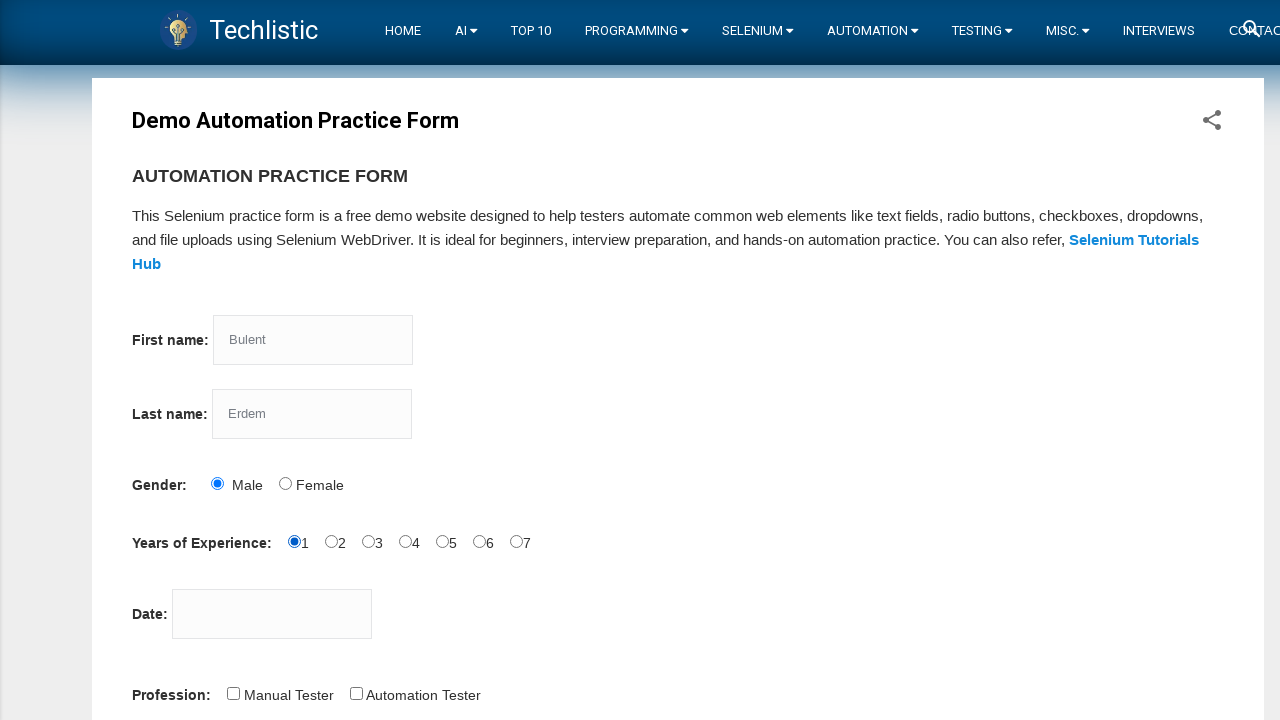

Filled date field with '24.11.2022' on #datepicker
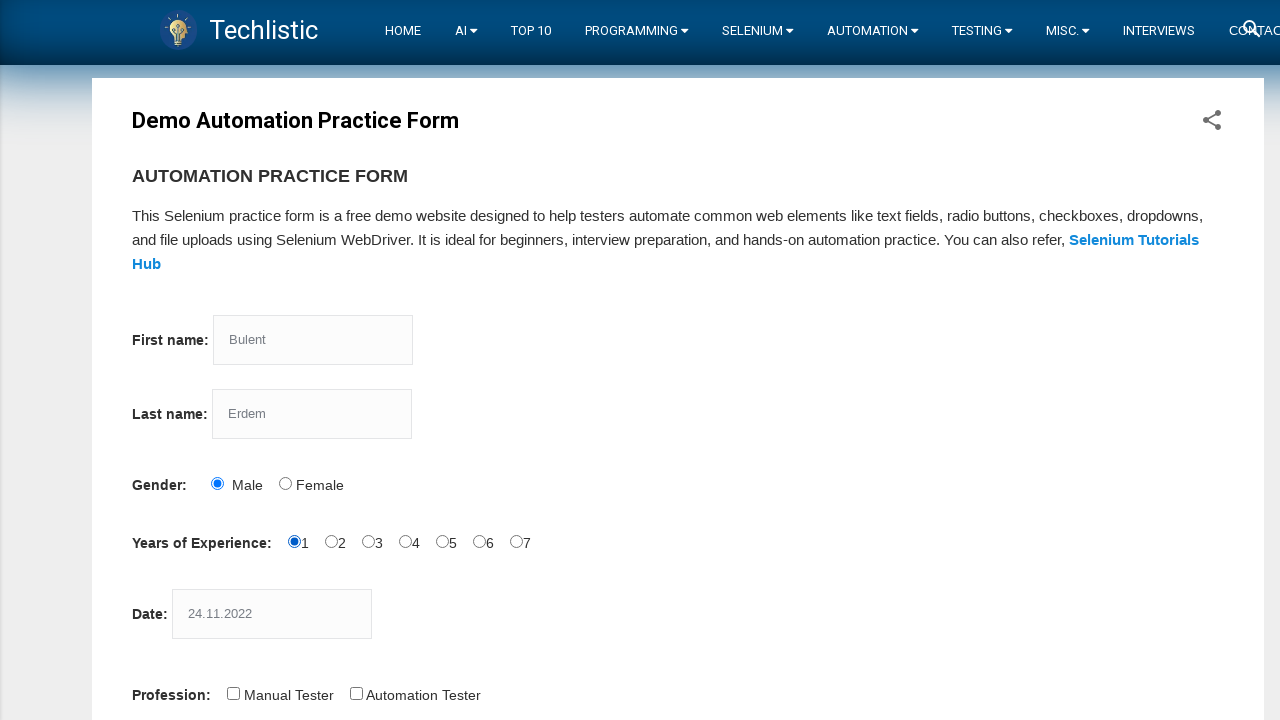

Selected Automation Tester profession checkbox at (356, 693) on #profession-1
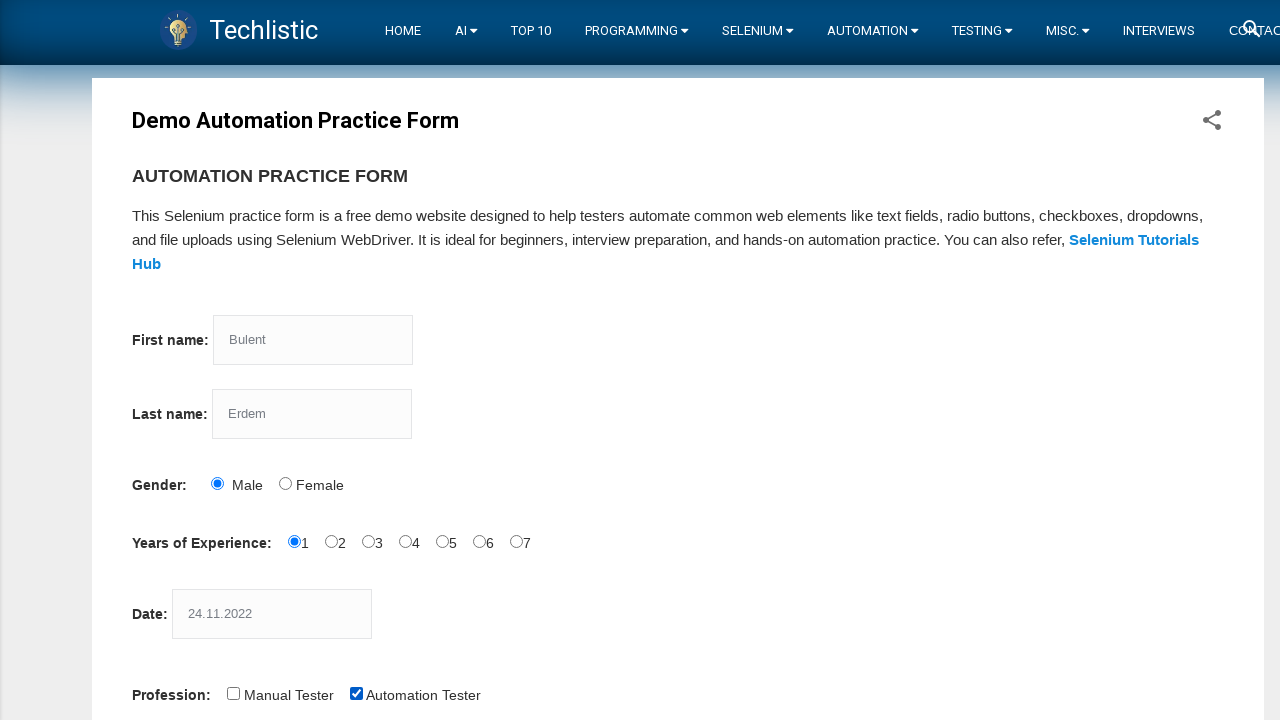

Selected Selenium Webdriver tool checkbox at (446, 360) on input#tool-2
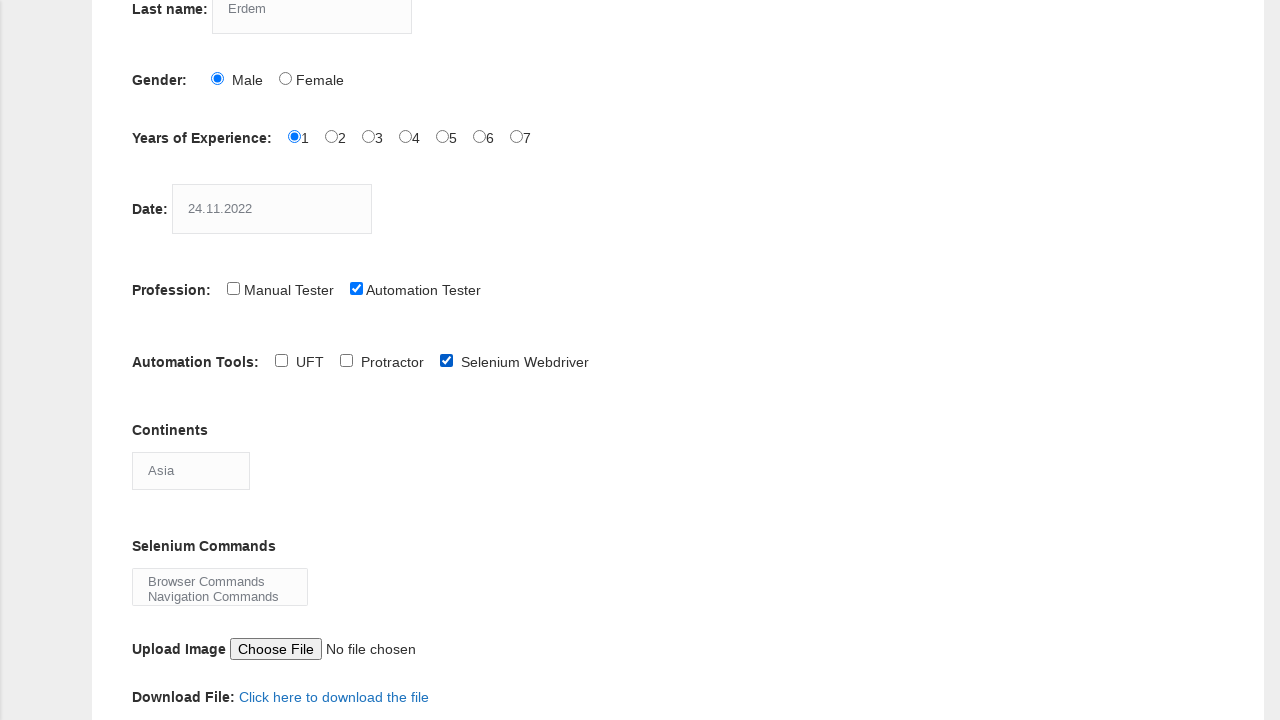

Selected 'Europe' from continents dropdown on #continents
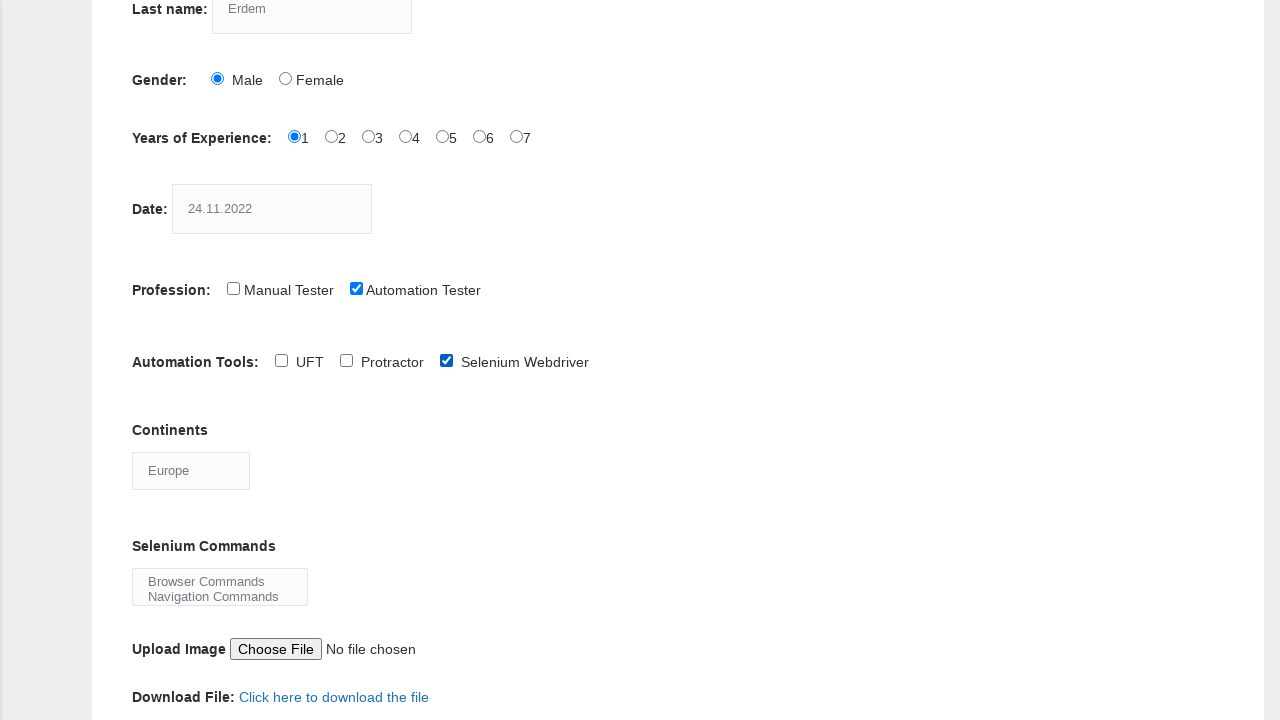

Selected 'Browser Commands' from command list at (220, 581) on option:has-text('Browser Commands')
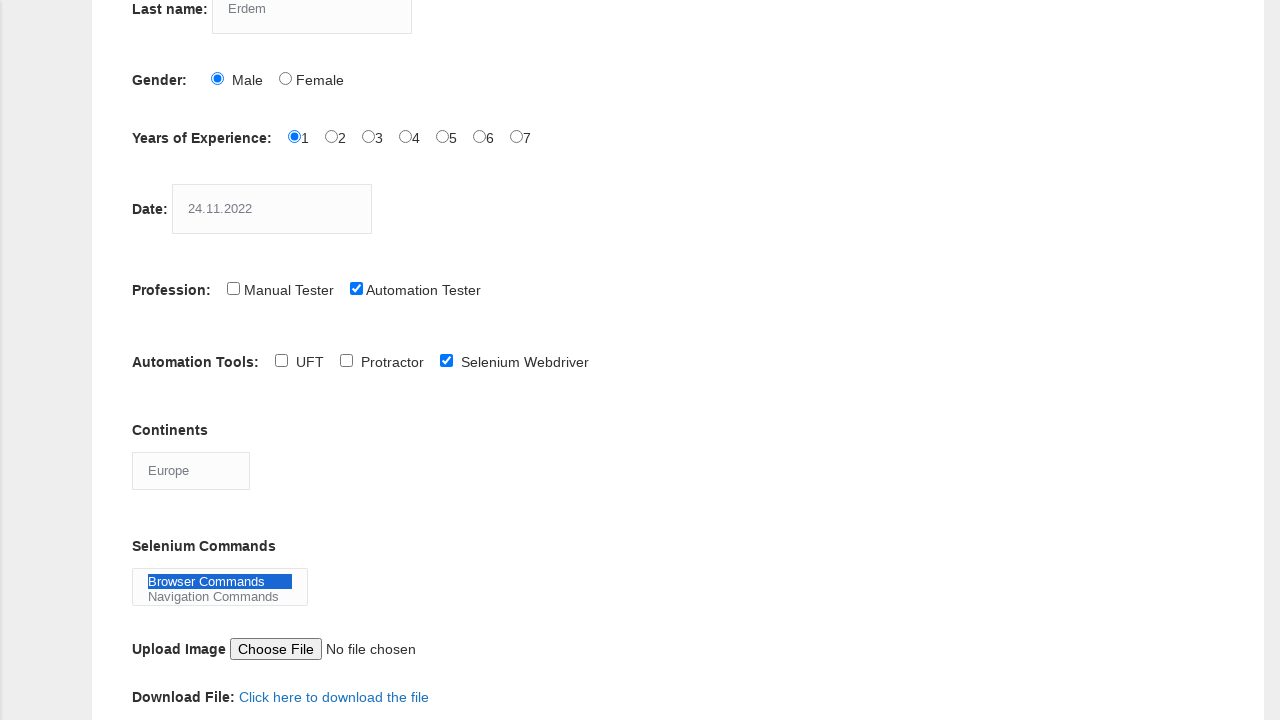

Clicked submit button to submit the form at (157, 360) on #submit
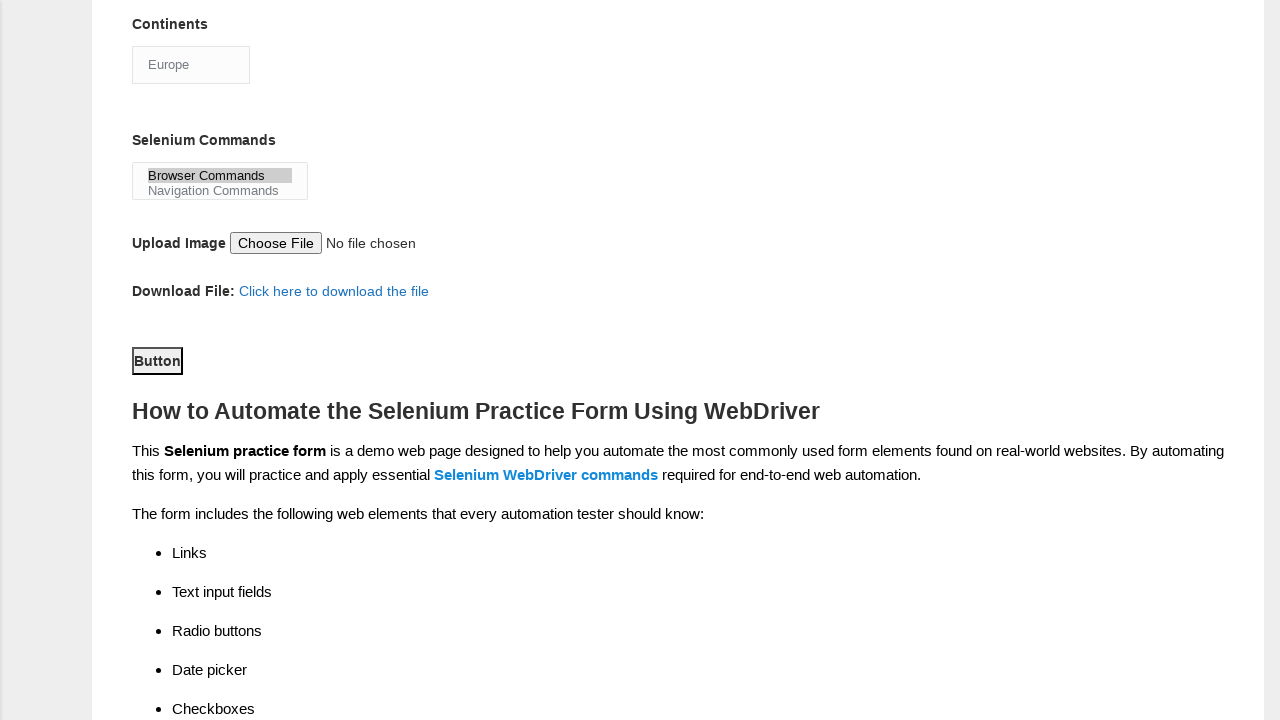

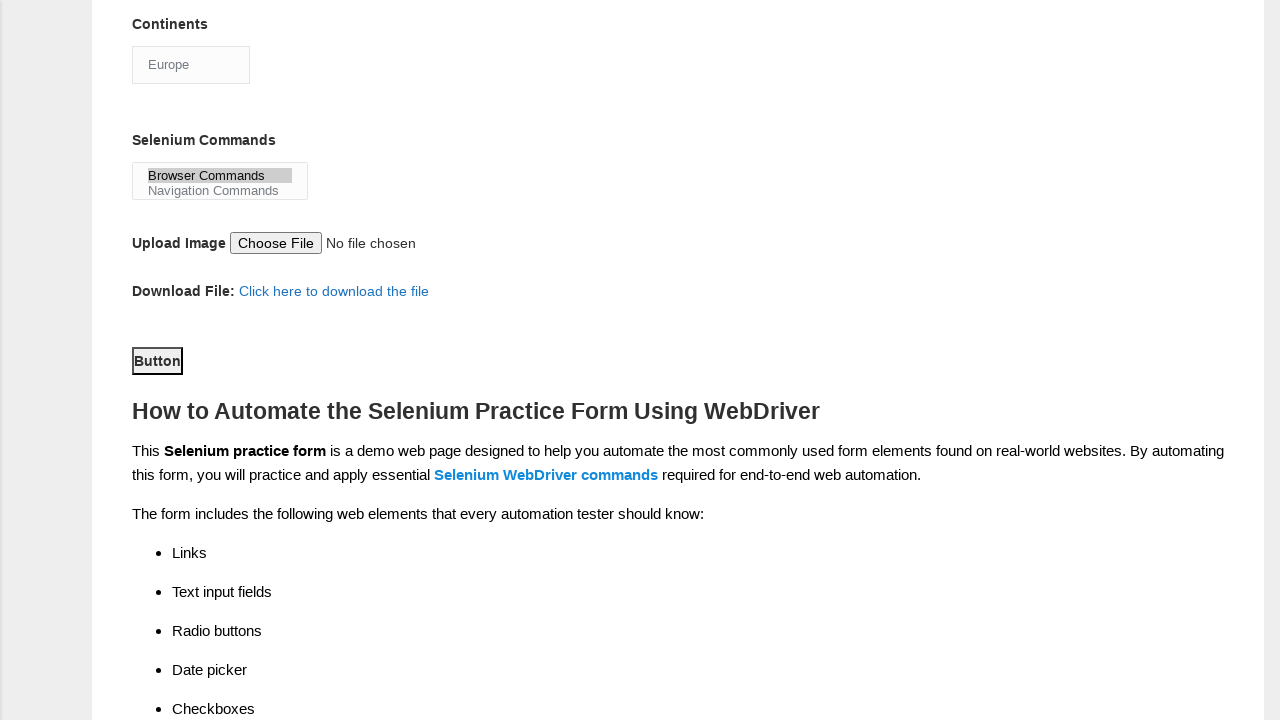